Tests clearing the complete state of all items by toggling the mark all checkbox

Starting URL: https://demo.playwright.dev/todomvc

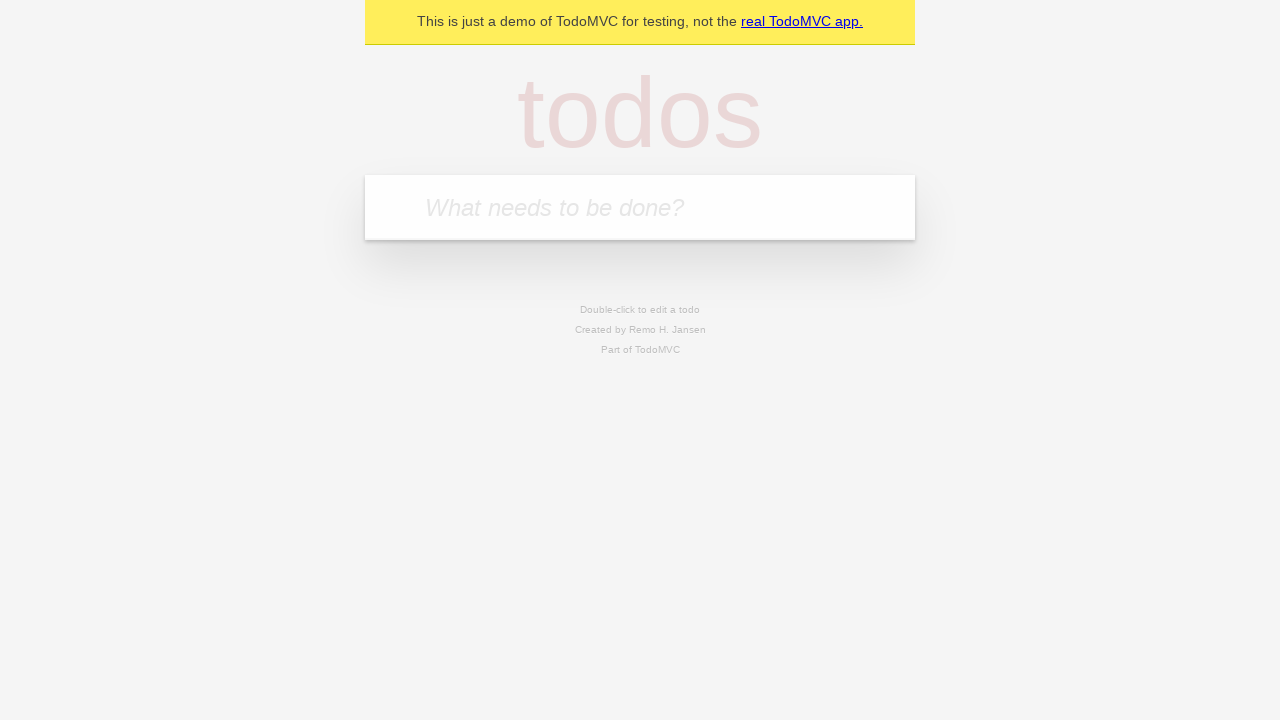

Filled todo input with 'buy some cheese' on internal:attr=[placeholder="What needs to be done?"i]
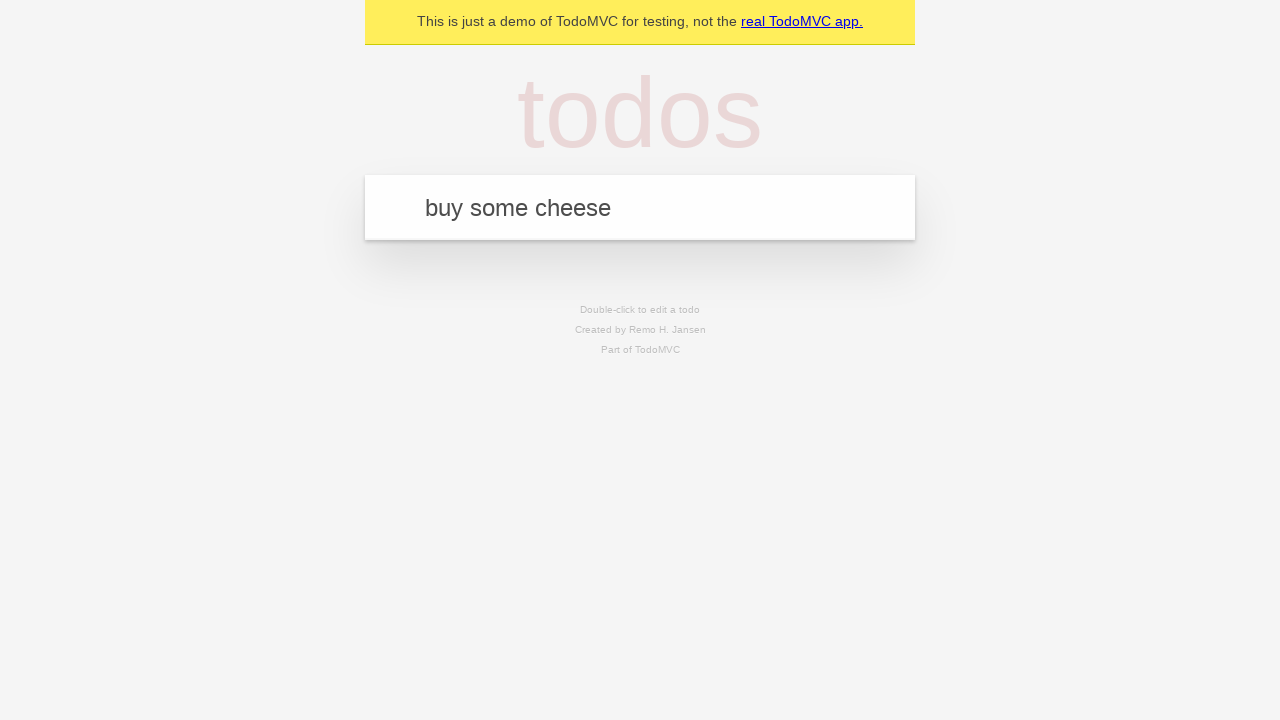

Pressed Enter to add todo 'buy some cheese' on internal:attr=[placeholder="What needs to be done?"i]
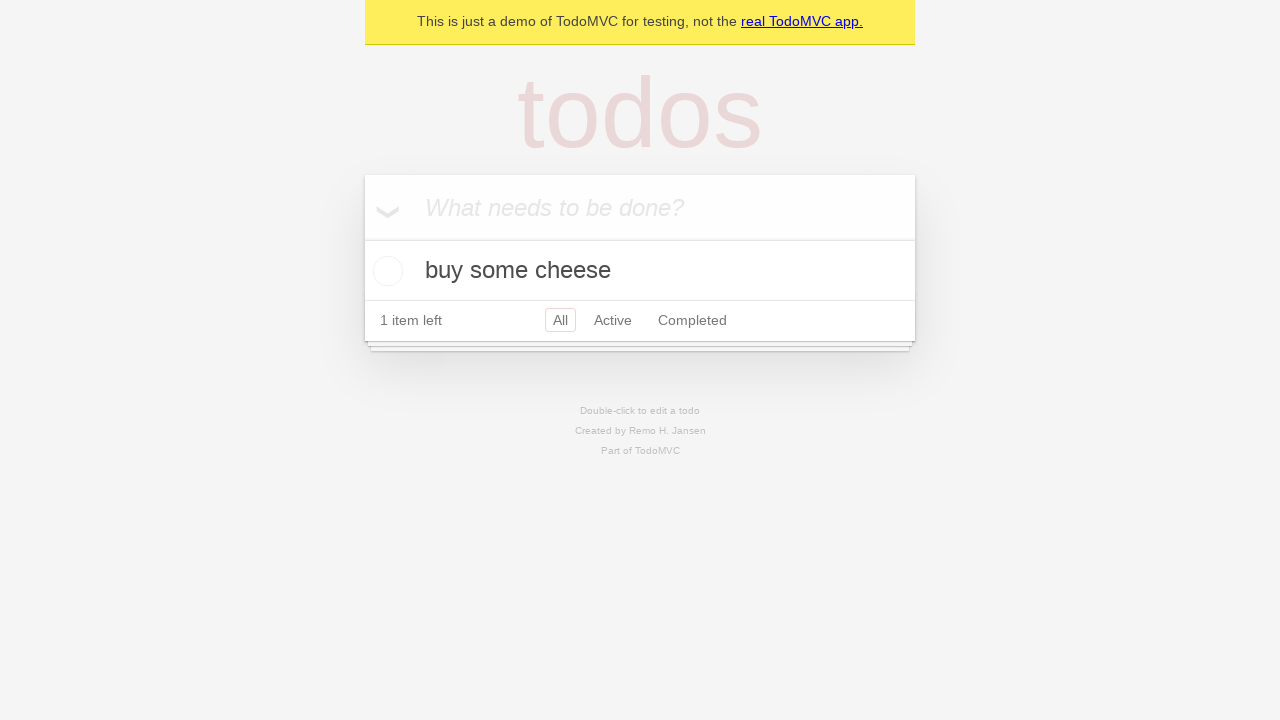

Filled todo input with 'feed the cat' on internal:attr=[placeholder="What needs to be done?"i]
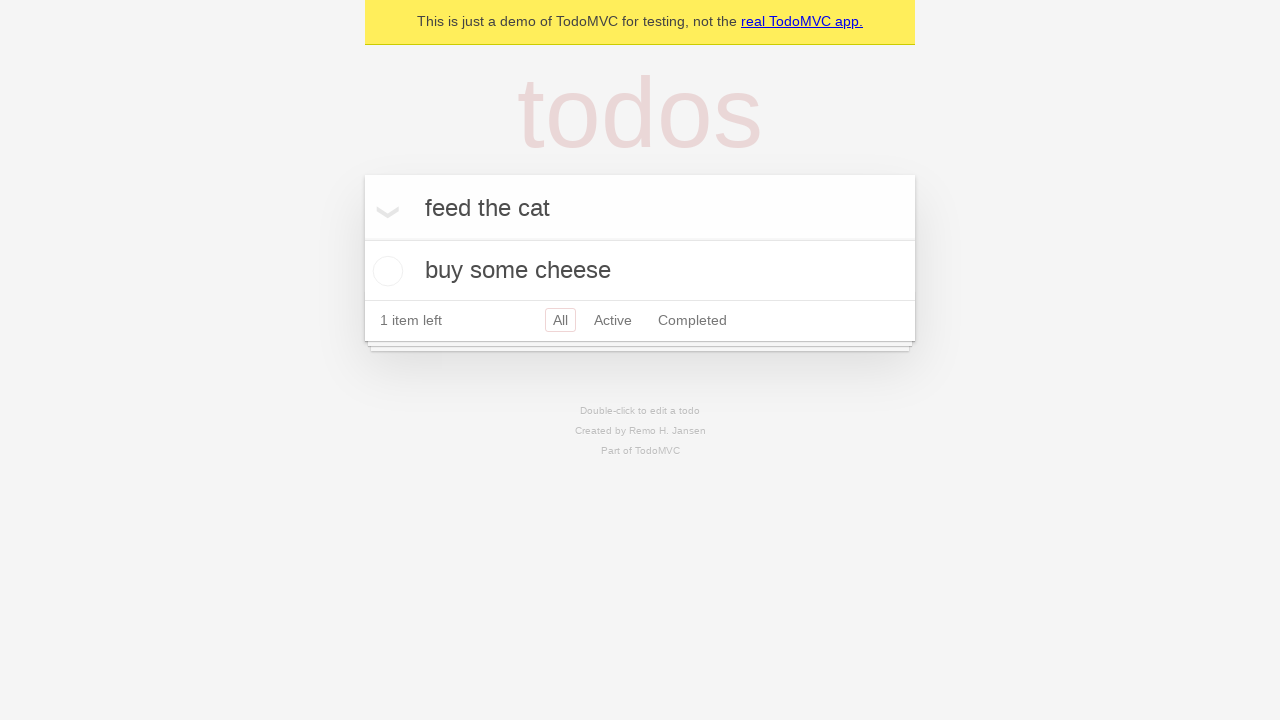

Pressed Enter to add todo 'feed the cat' on internal:attr=[placeholder="What needs to be done?"i]
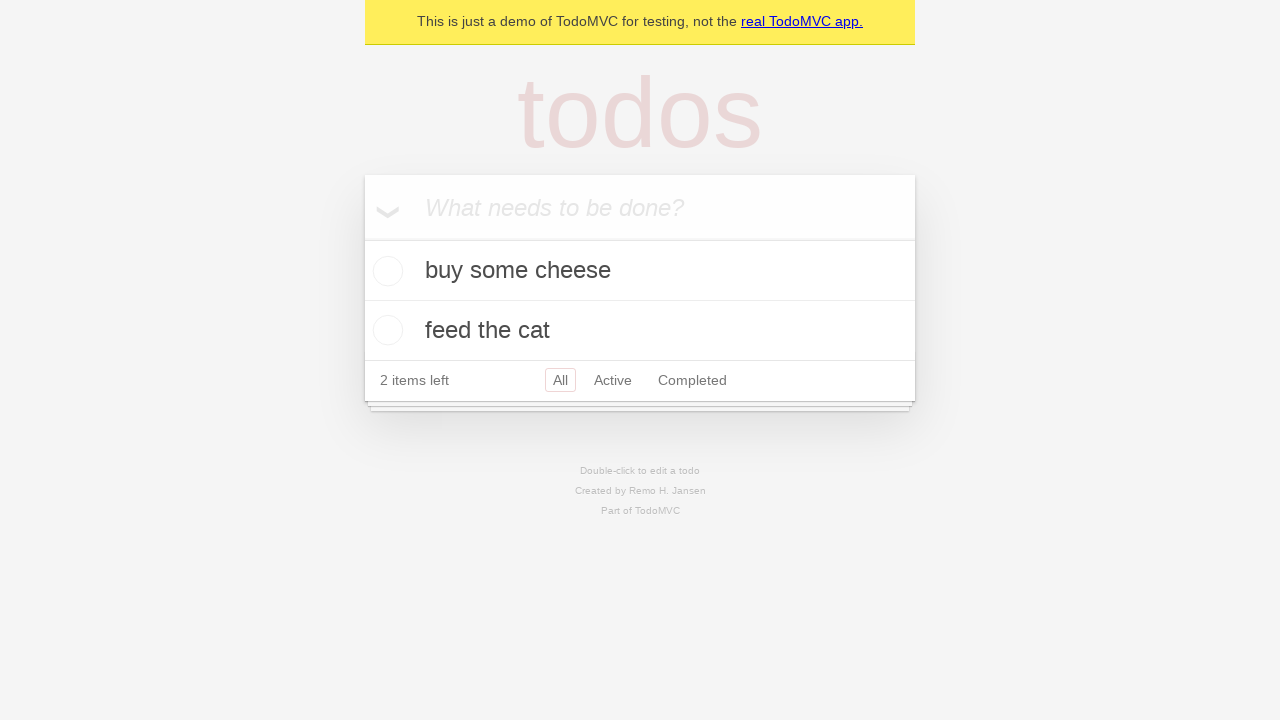

Filled todo input with 'book a doctors appointment' on internal:attr=[placeholder="What needs to be done?"i]
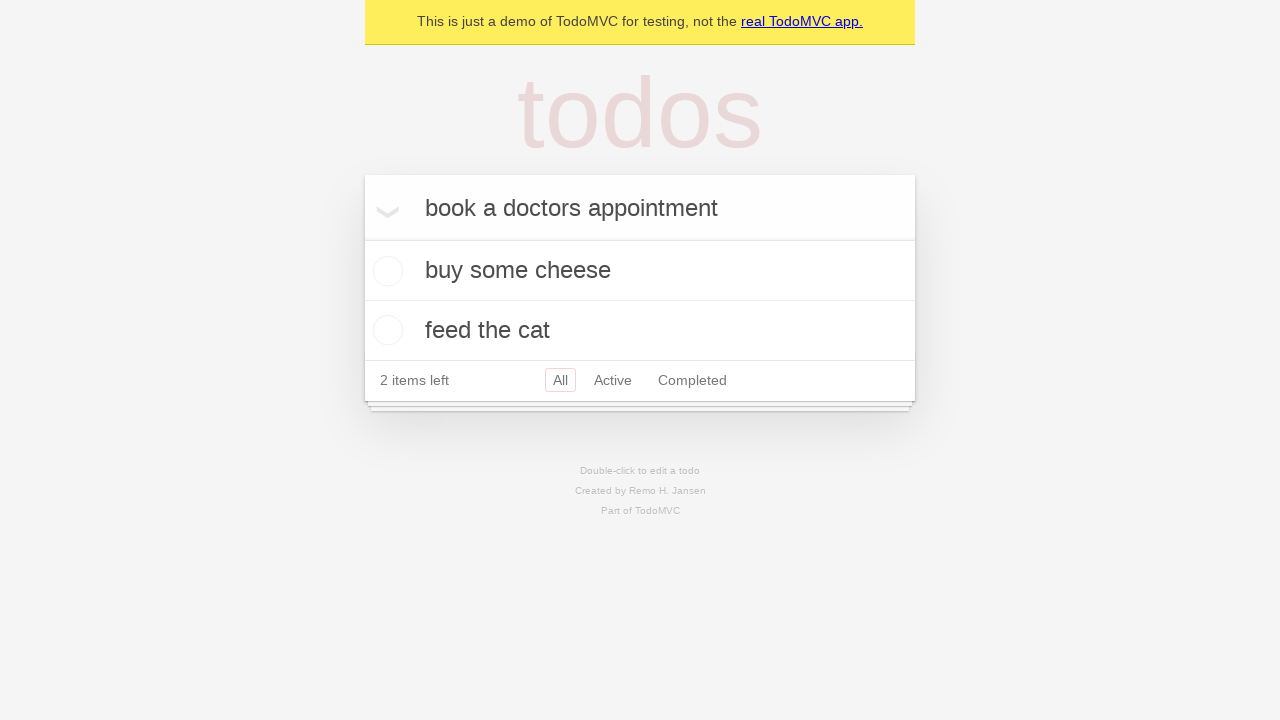

Pressed Enter to add todo 'book a doctors appointment' on internal:attr=[placeholder="What needs to be done?"i]
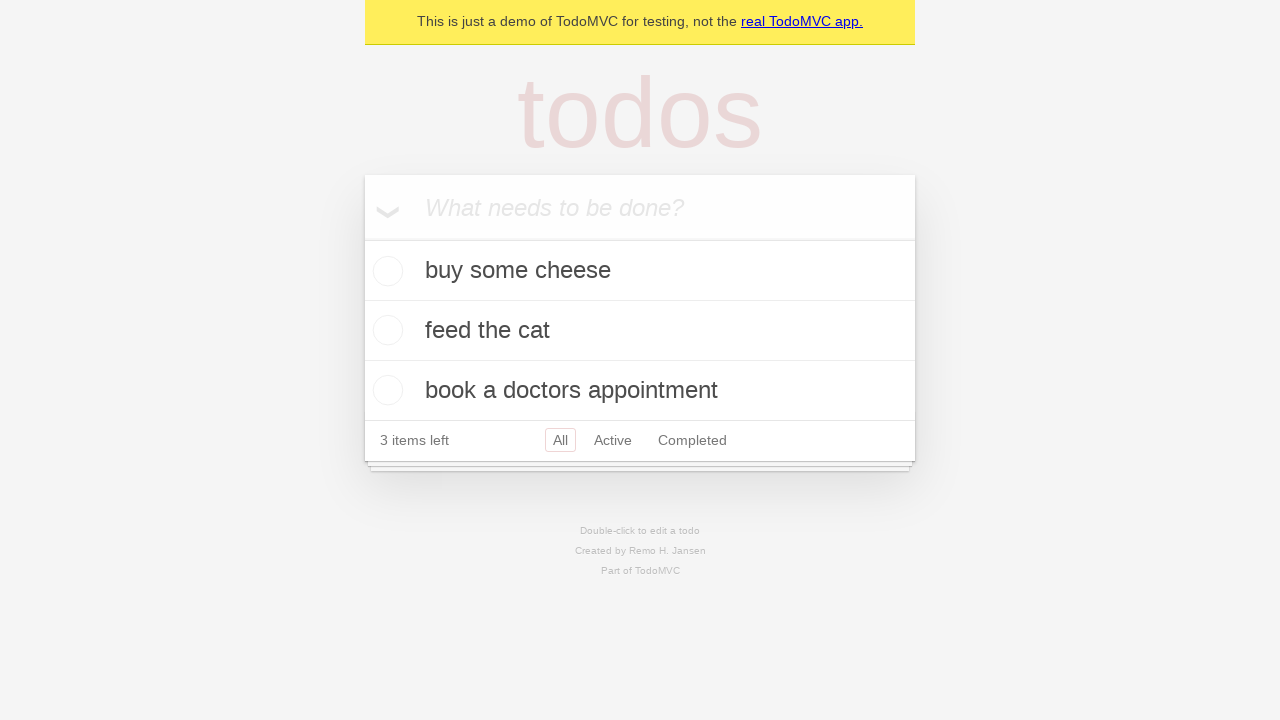

Checked 'Mark all as complete' checkbox to mark all todos as complete at (362, 238) on internal:label="Mark all as complete"i
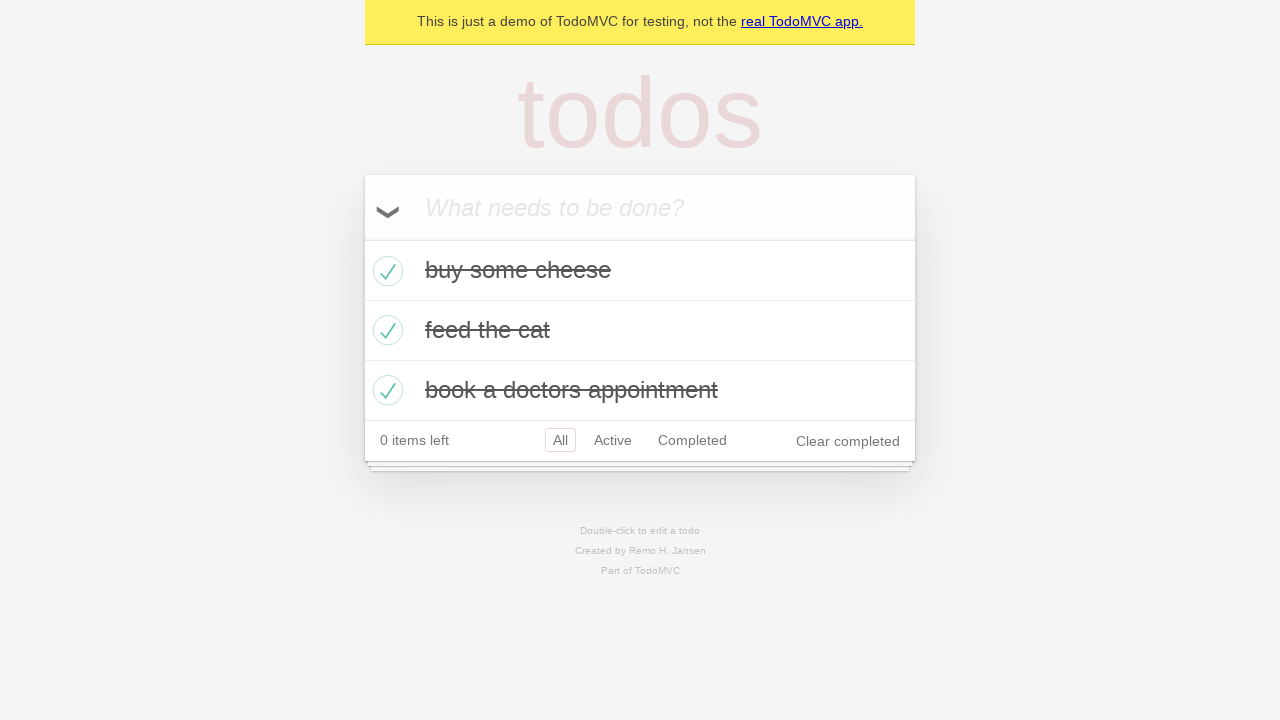

Unchecked 'Mark all as complete' checkbox to clear complete state of all todos at (362, 238) on internal:label="Mark all as complete"i
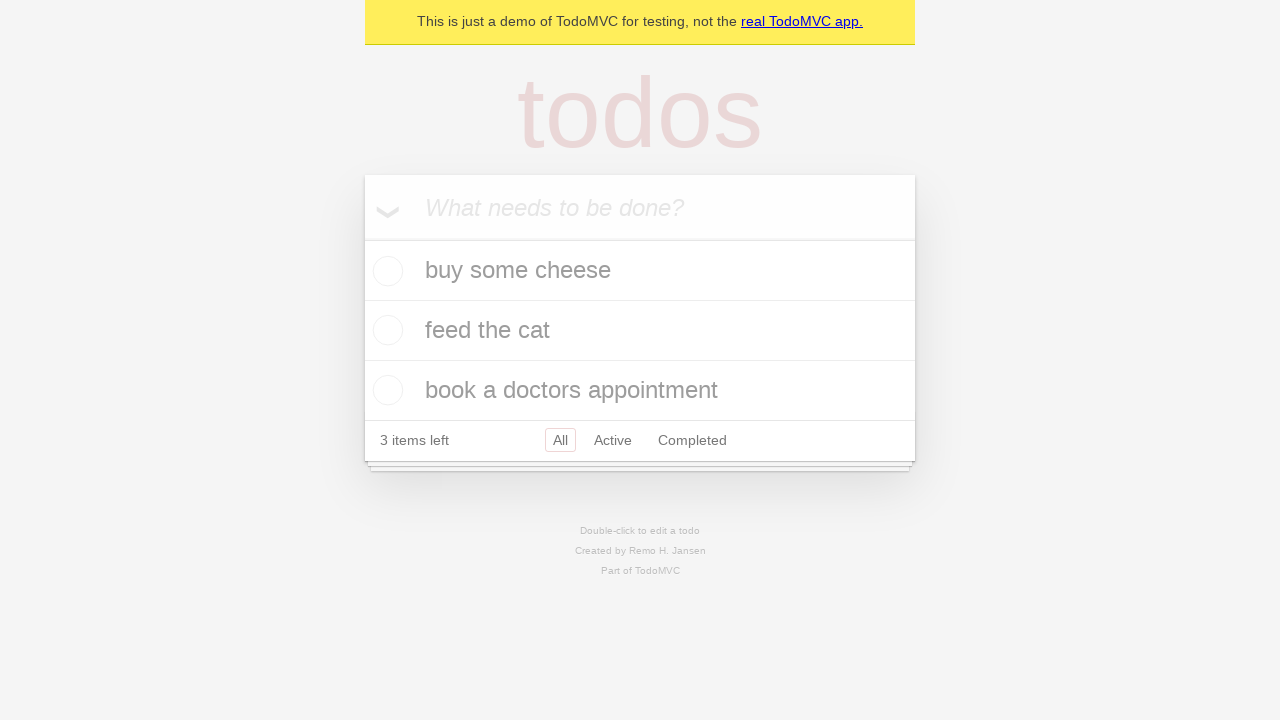

Waited for todo items to load after state change
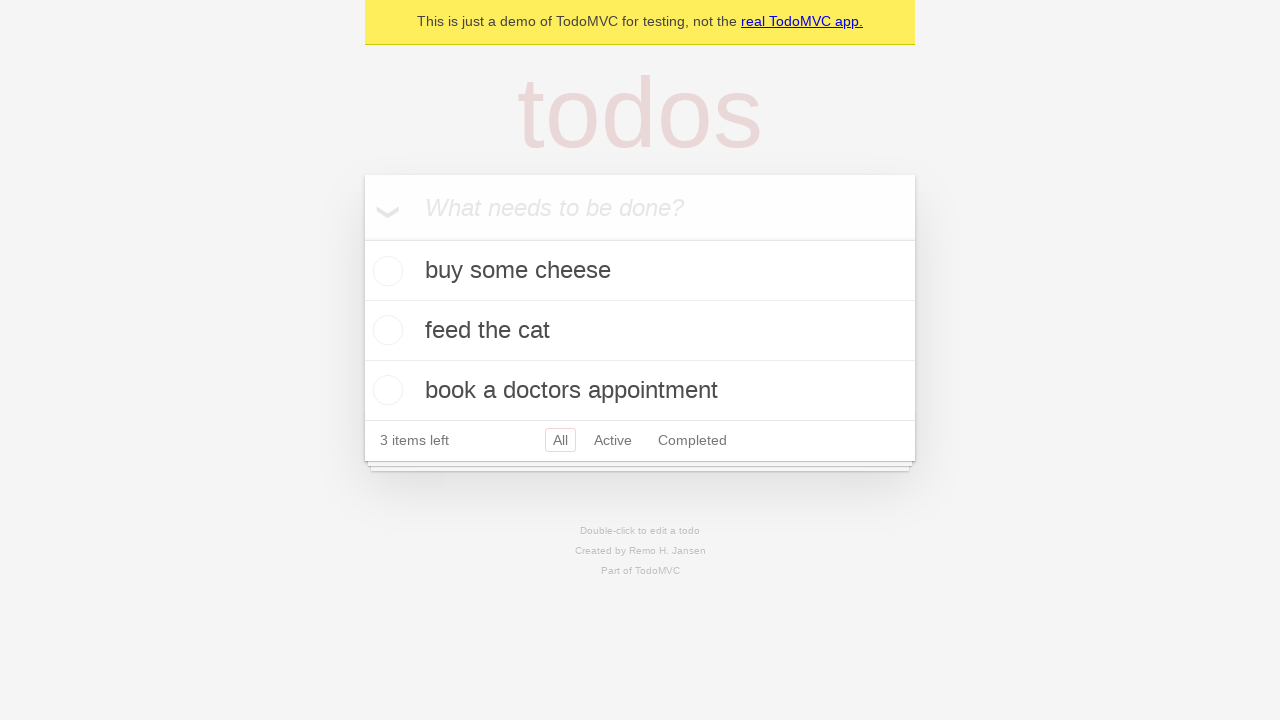

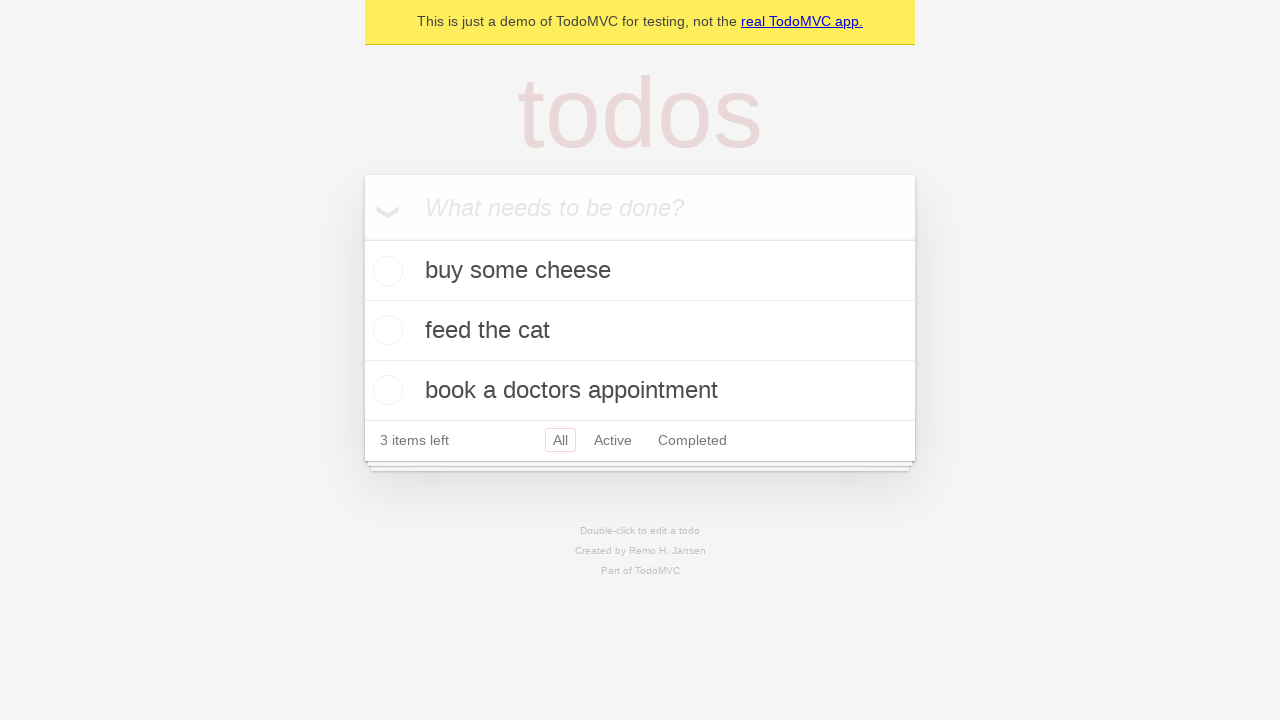